Tests that Clear completed button is hidden when no items are completed

Starting URL: https://demo.playwright.dev/todomvc

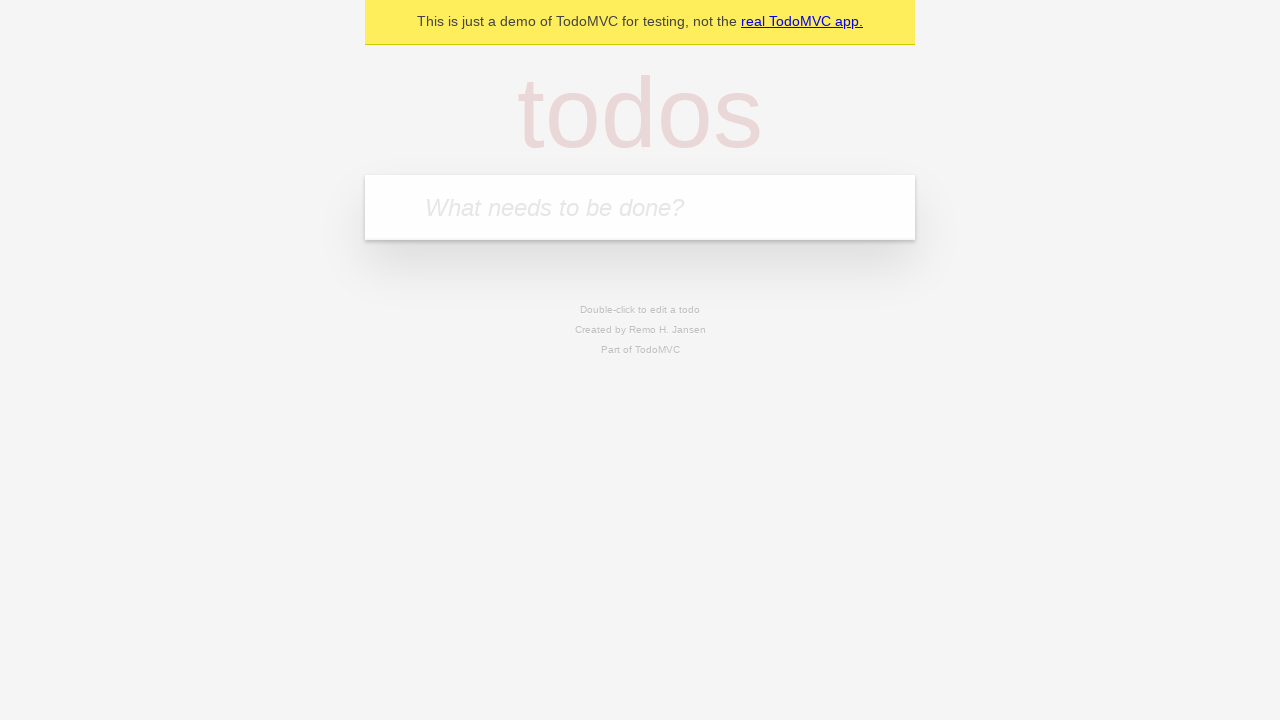

Filled todo input with 'buy some cheese' on internal:attr=[placeholder="What needs to be done?"i]
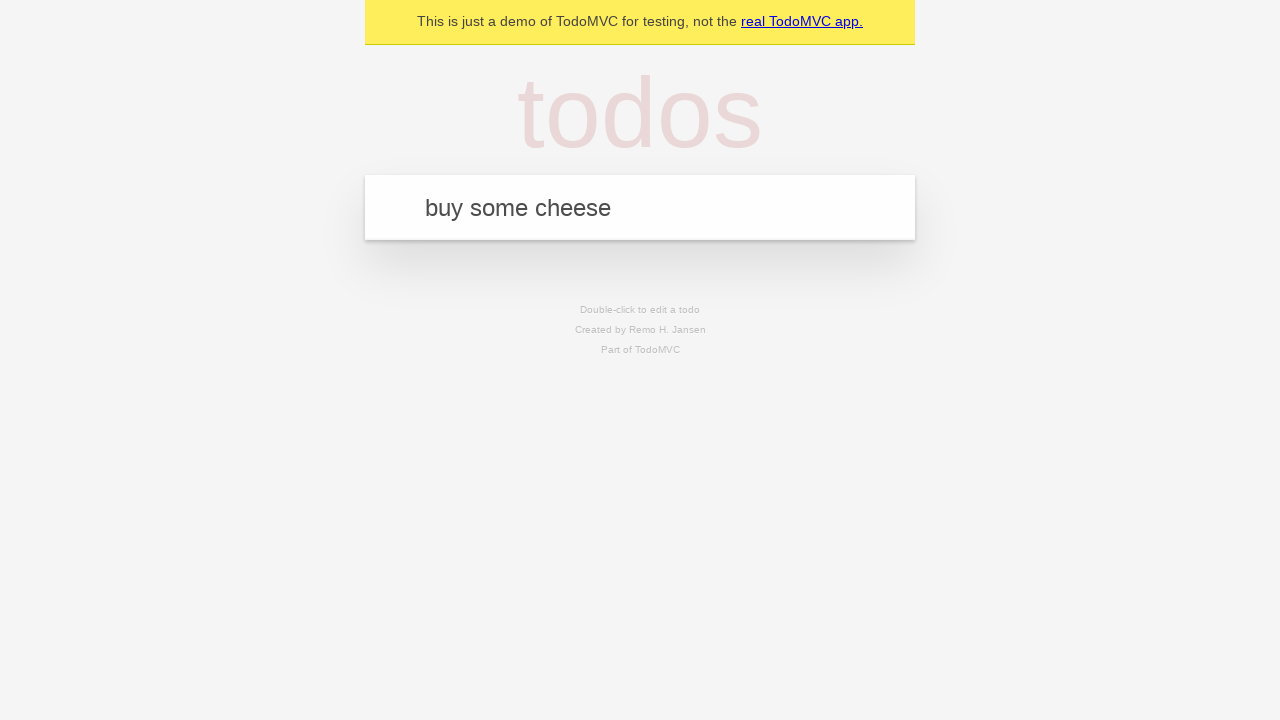

Pressed Enter to add first todo on internal:attr=[placeholder="What needs to be done?"i]
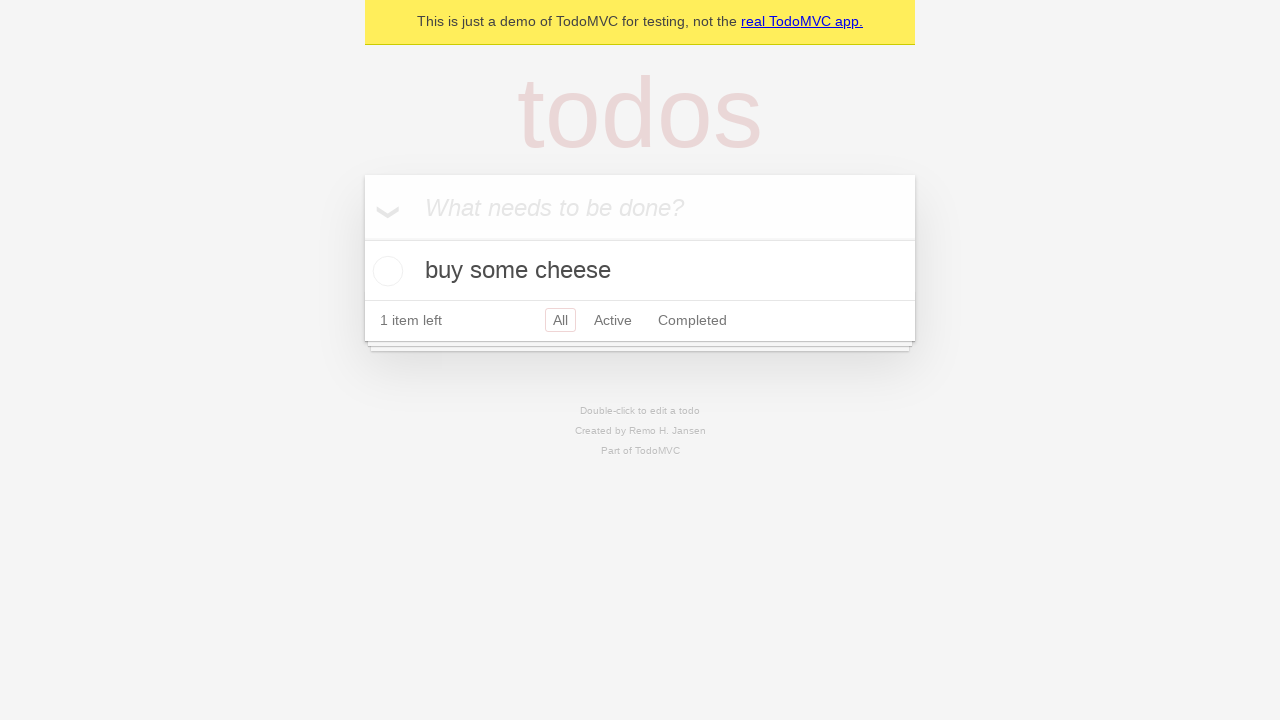

Filled todo input with 'feed the cat' on internal:attr=[placeholder="What needs to be done?"i]
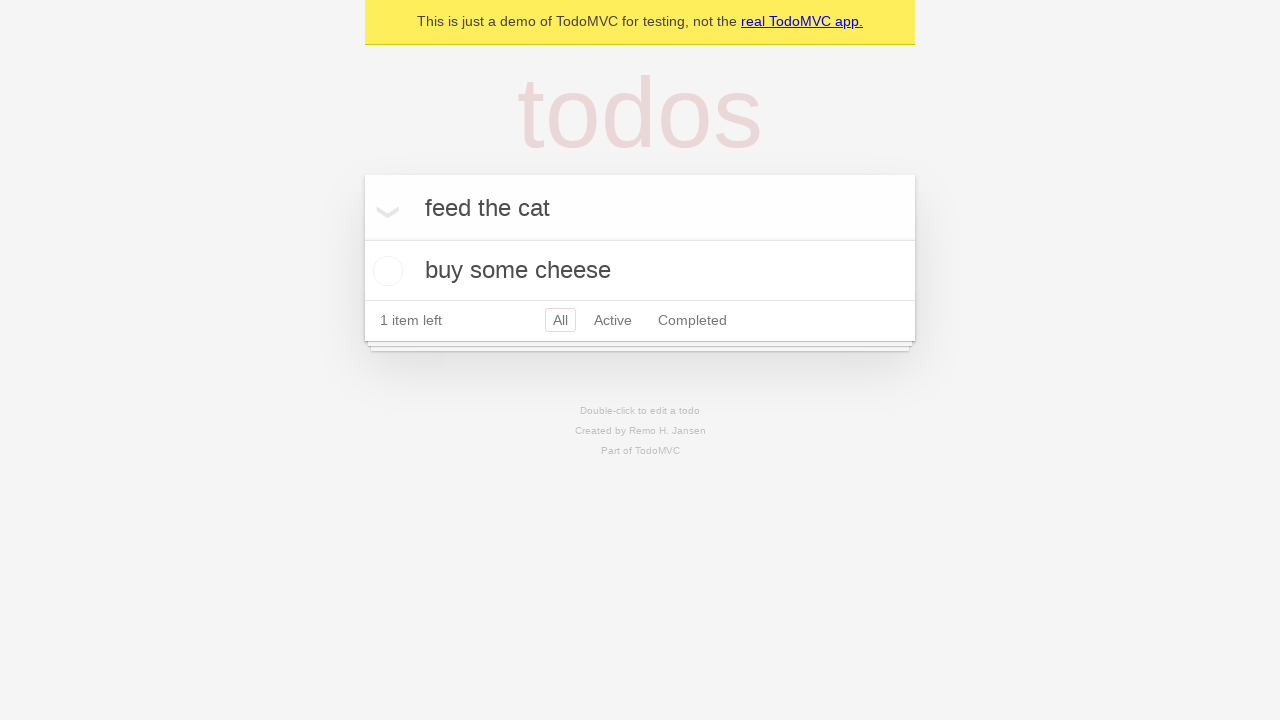

Pressed Enter to add second todo on internal:attr=[placeholder="What needs to be done?"i]
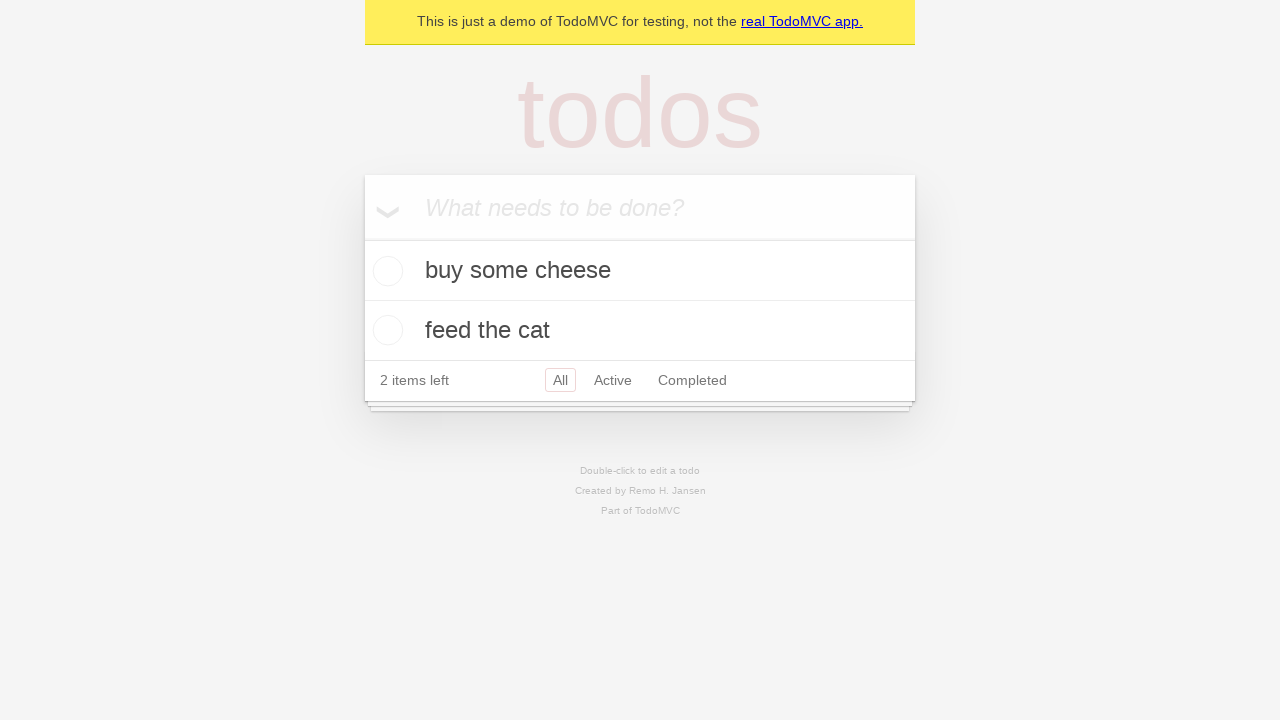

Filled todo input with 'book a doctors appointment' on internal:attr=[placeholder="What needs to be done?"i]
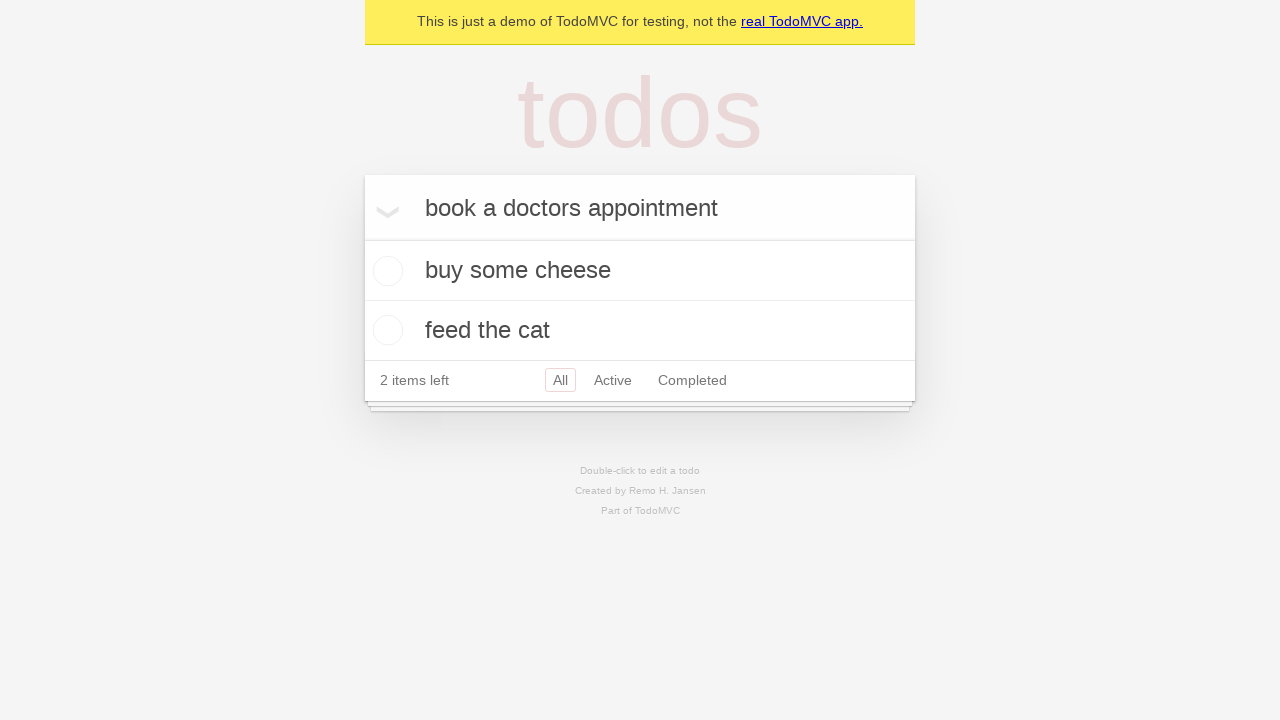

Pressed Enter to add third todo on internal:attr=[placeholder="What needs to be done?"i]
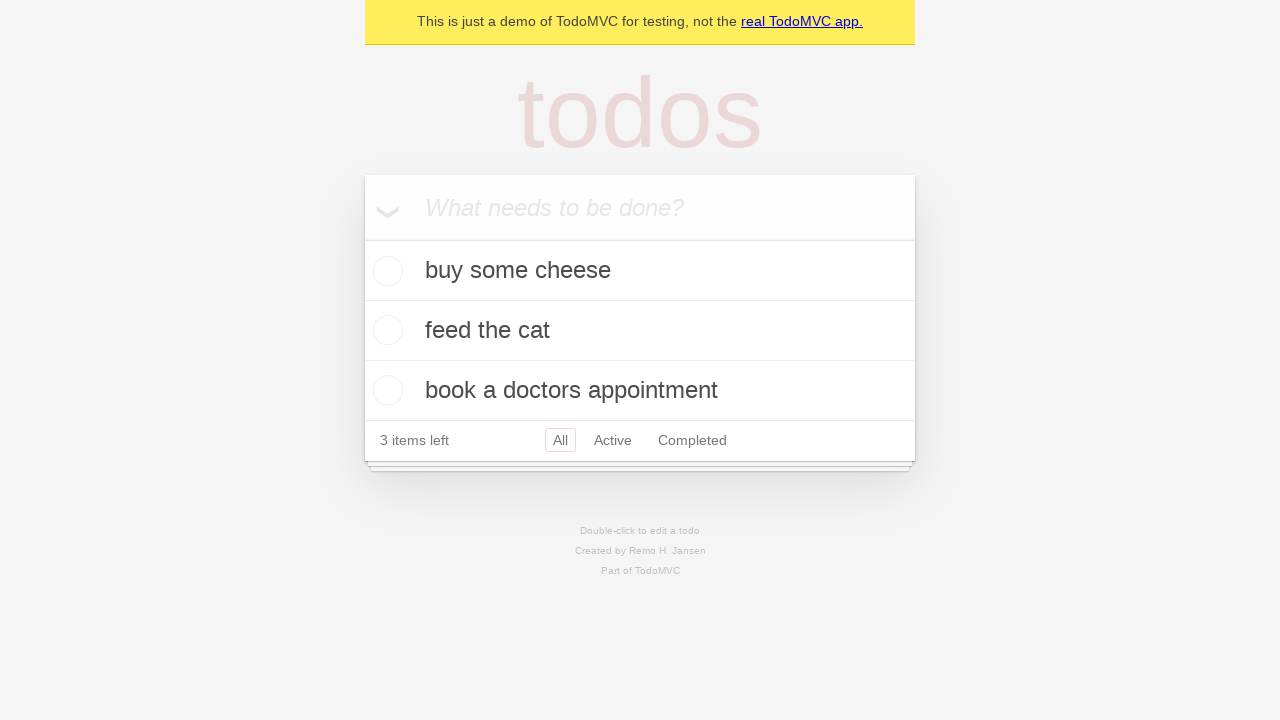

Checked the first todo item at (385, 271) on .todo-list li .toggle >> nth=0
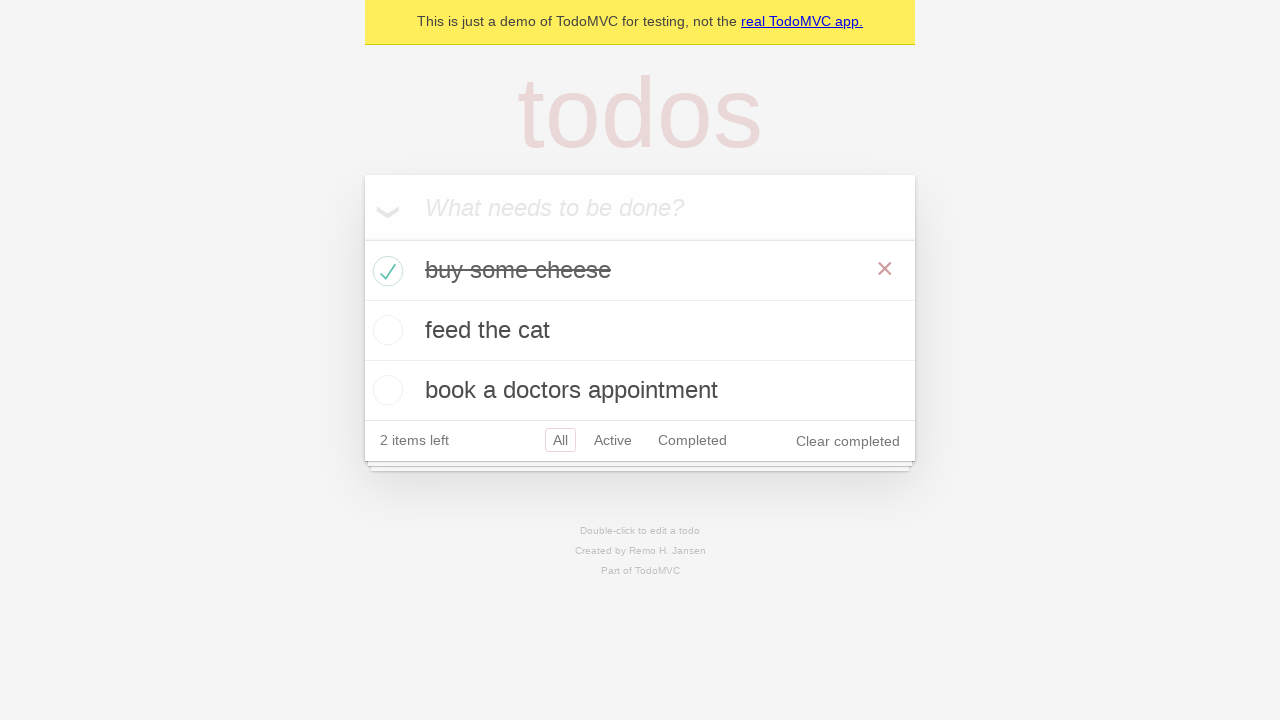

Clicked Clear completed button to remove completed item at (848, 441) on internal:role=button[name="Clear completed"i]
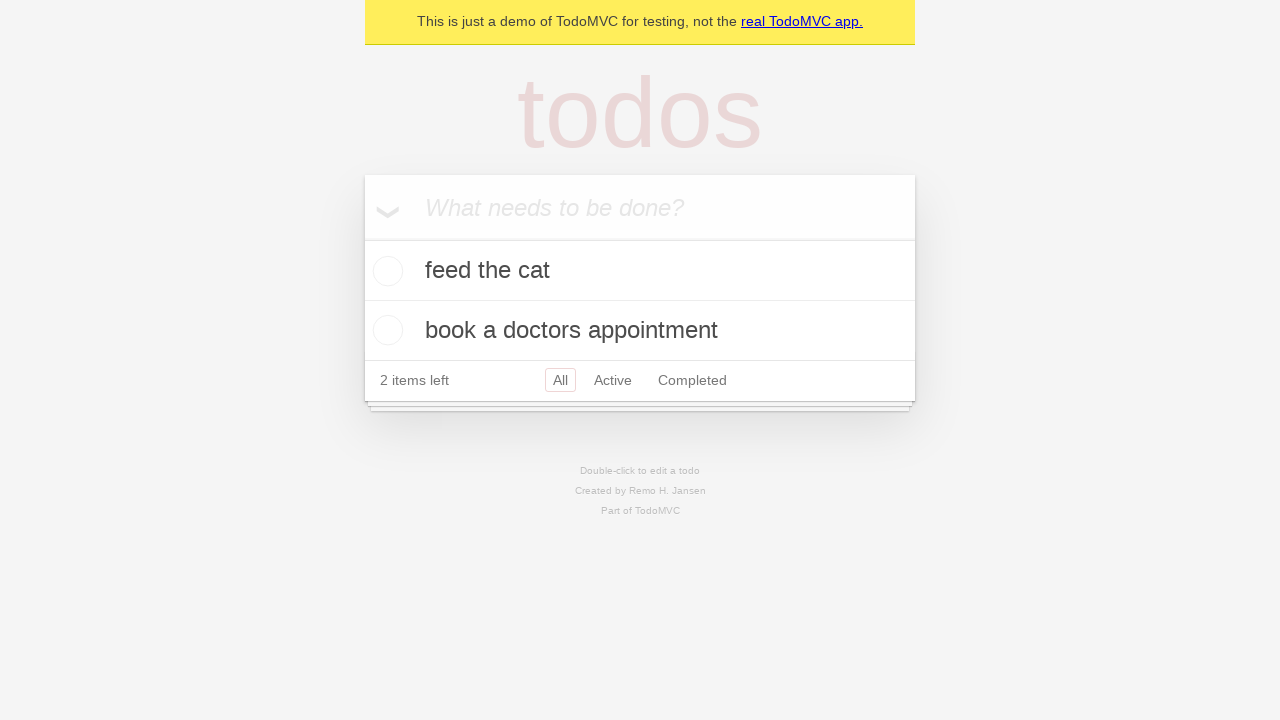

Verified Clear completed button is hidden when no items are completed
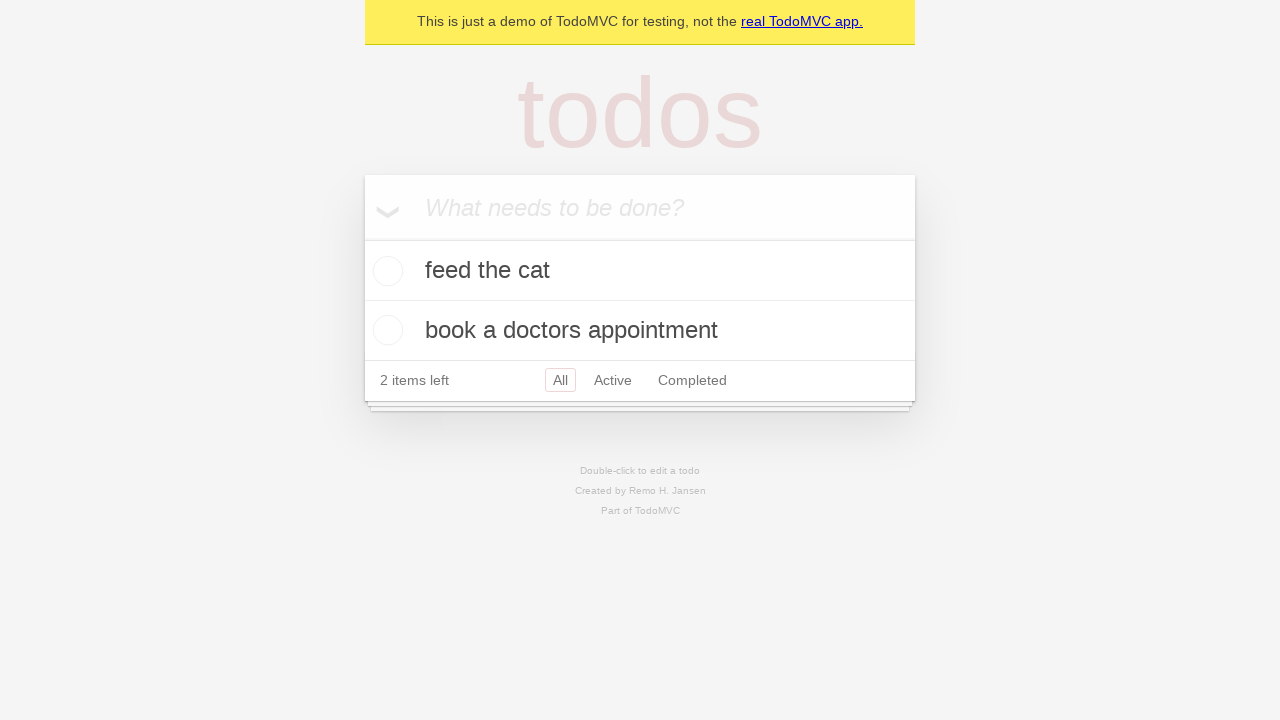

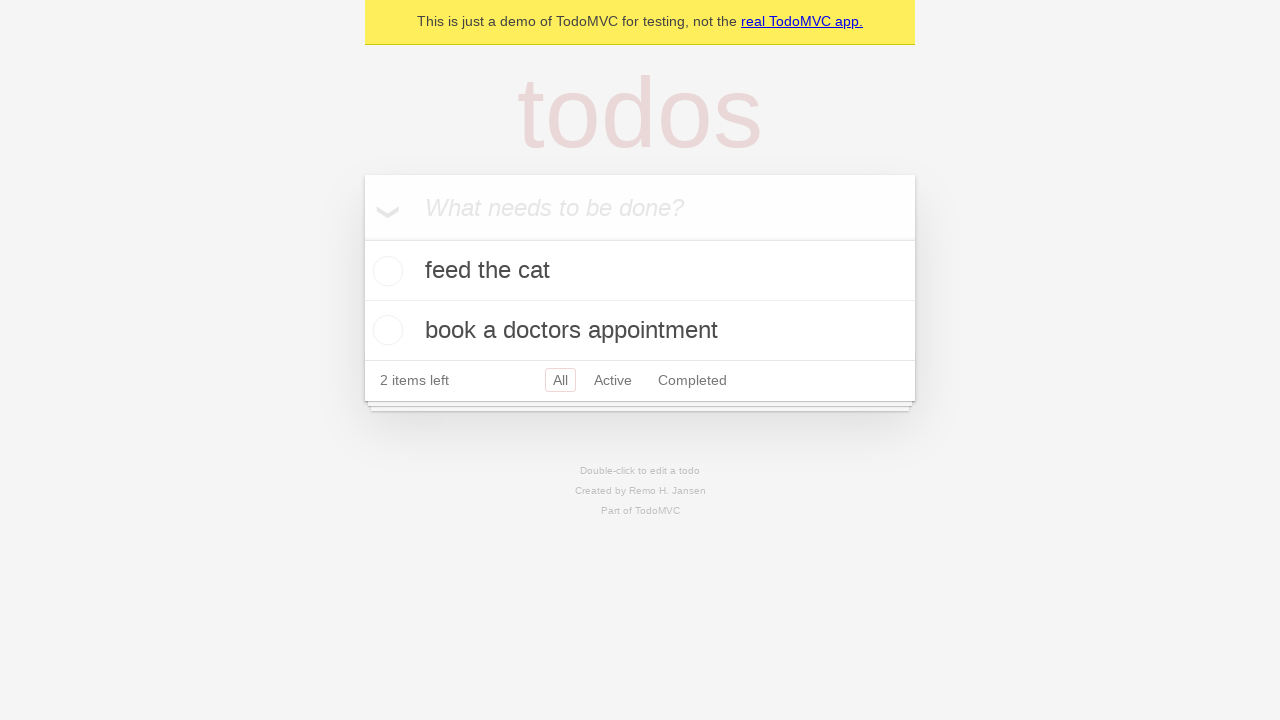